Tests table interactions on a training website by verifying table structure (columns/rows), reading cell values, sorting the table by clicking a column header, and verifying the table content changes after sorting.

Starting URL: https://v1.training-support.net/selenium/tables

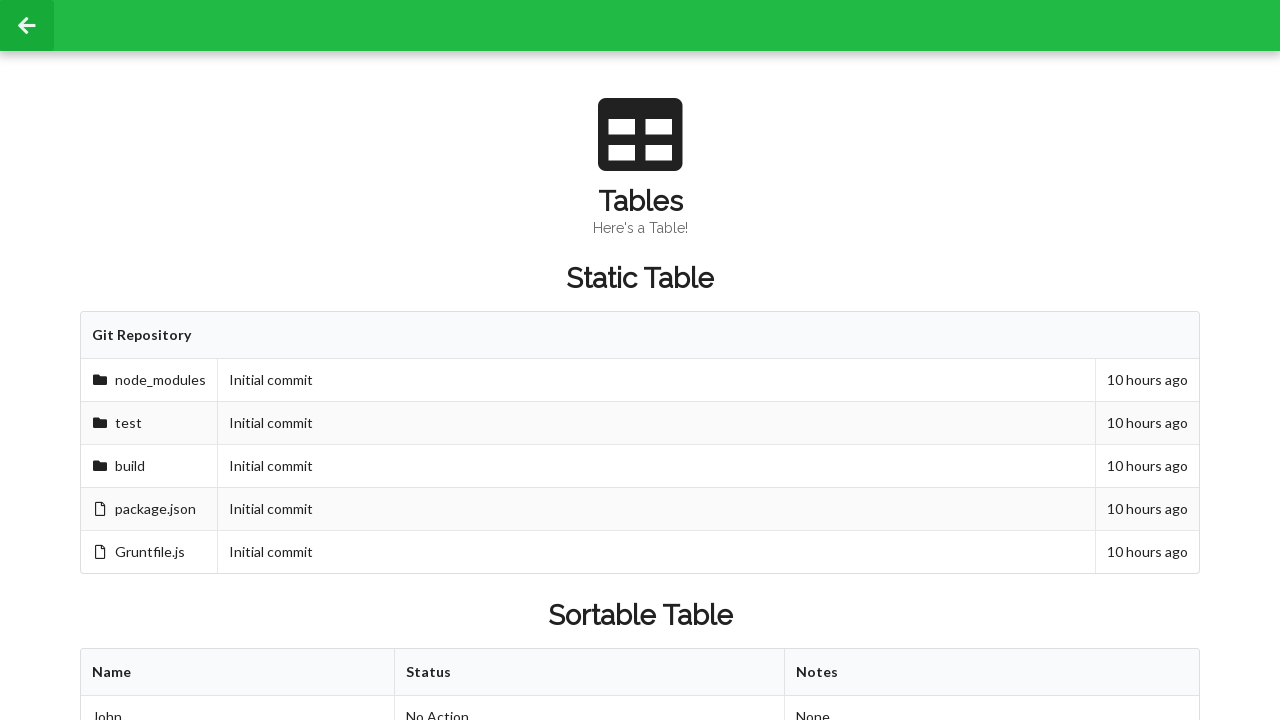

Waited for sortable table with ID 'sortableTable' to be present
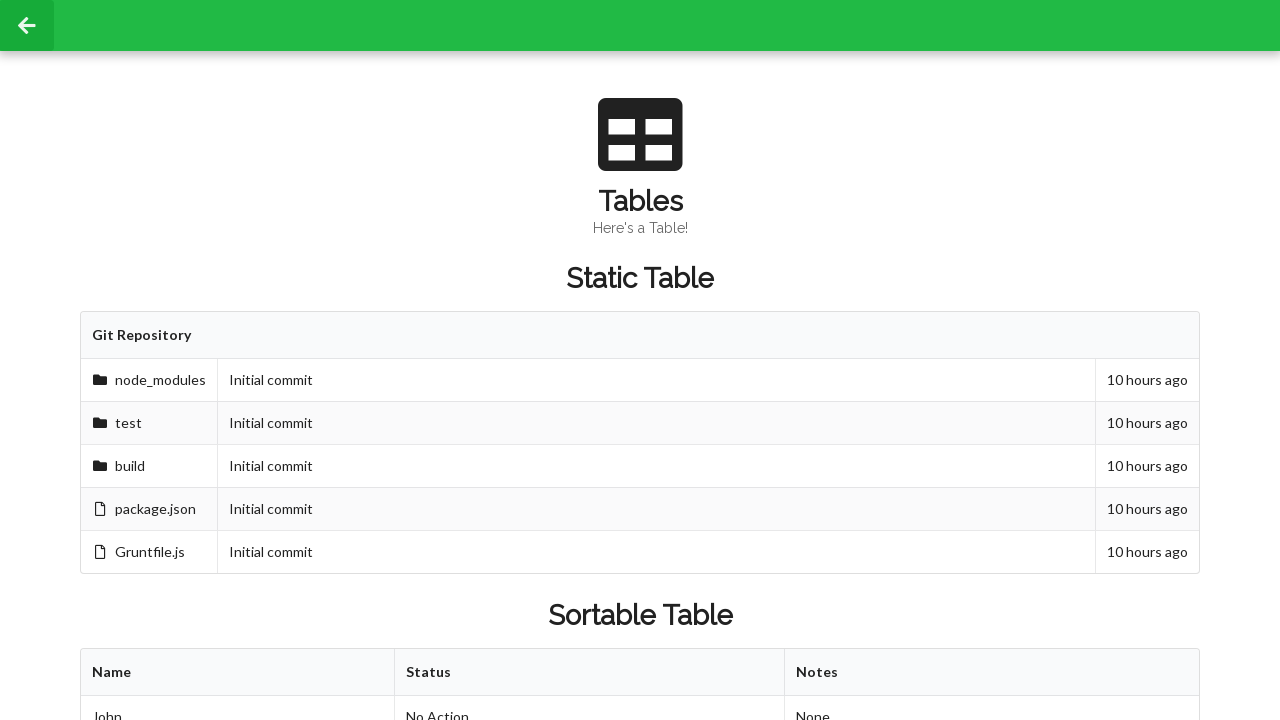

Verified table columns exist in first row
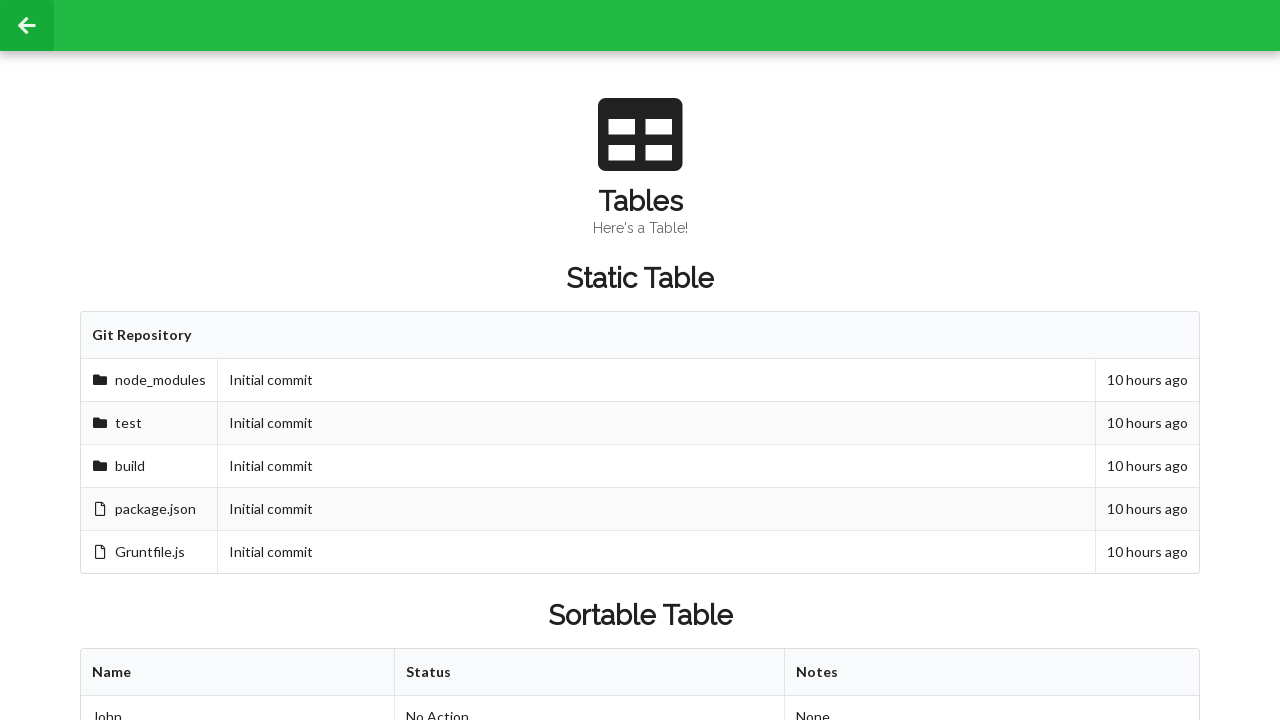

Verified table rows exist
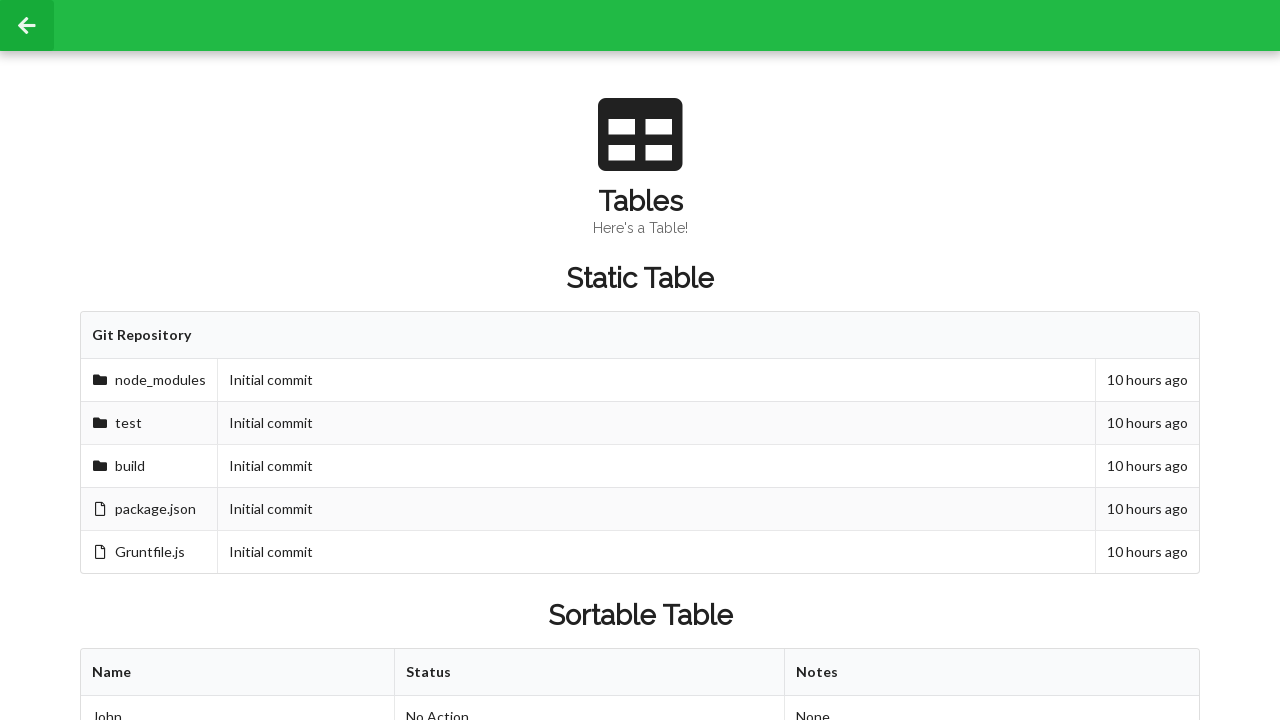

Located cell at row 2, column 2 before sorting
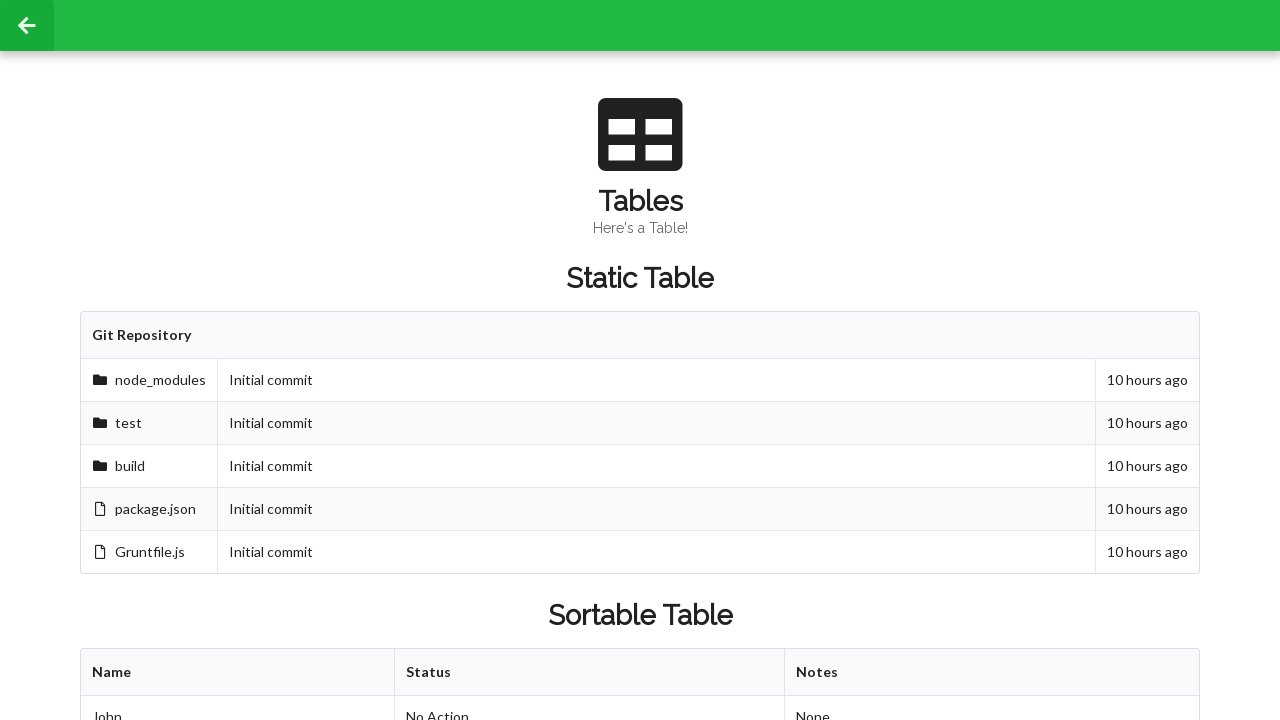

Clicked table header to sort the table at (238, 673) on xpath=//table[@id='sortableTable']/thead/tr/th
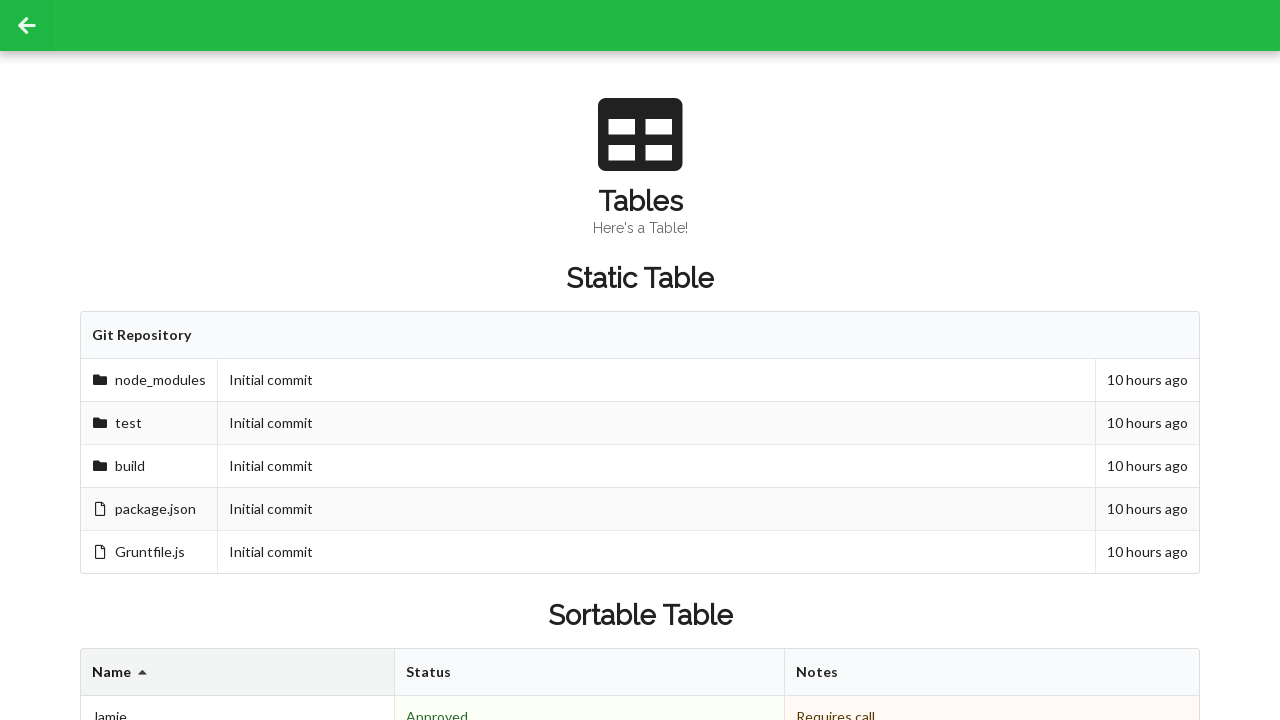

Waited 500ms for table to re-render after sorting
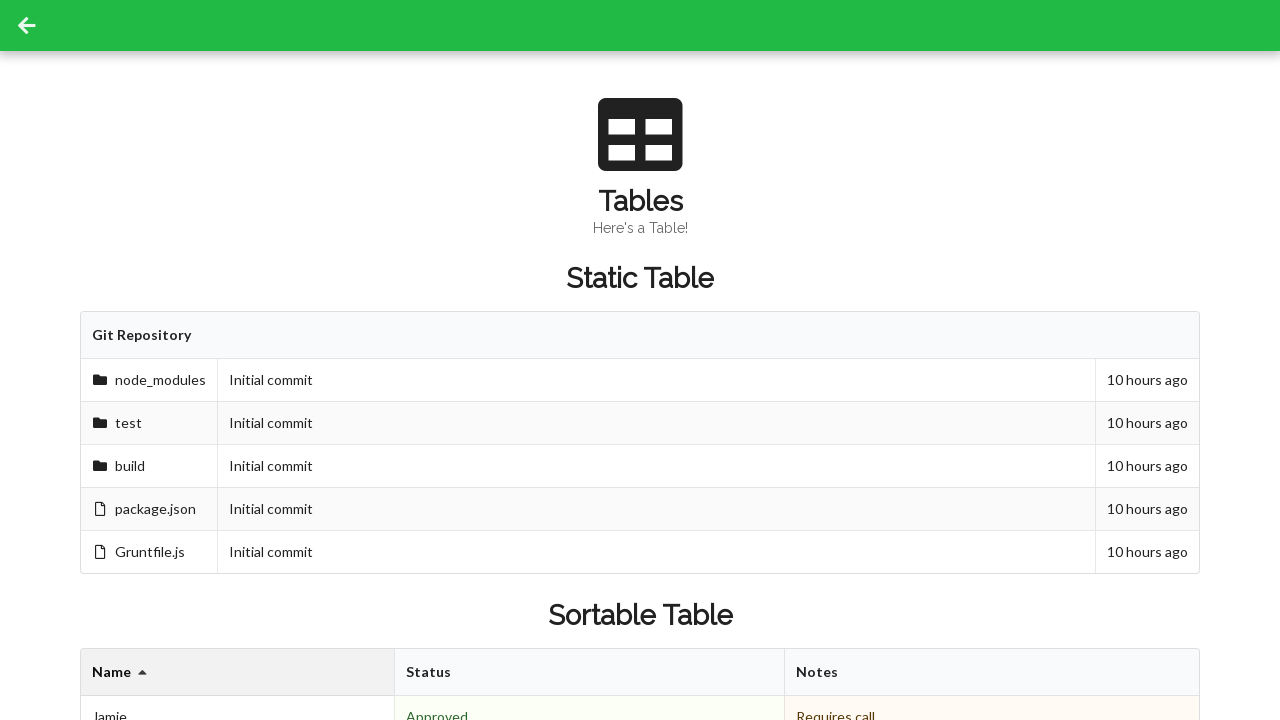

Verified cell at row 2, column 2 is readable after sorting
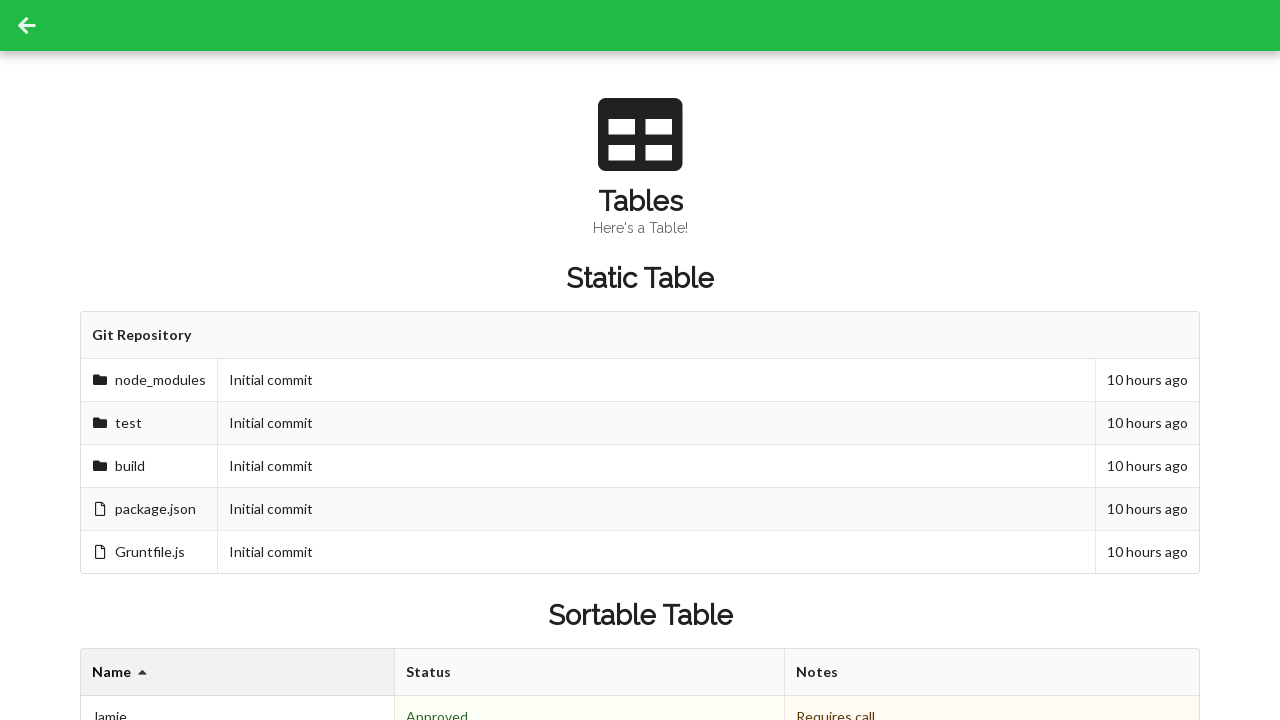

Verified table footer cells exist
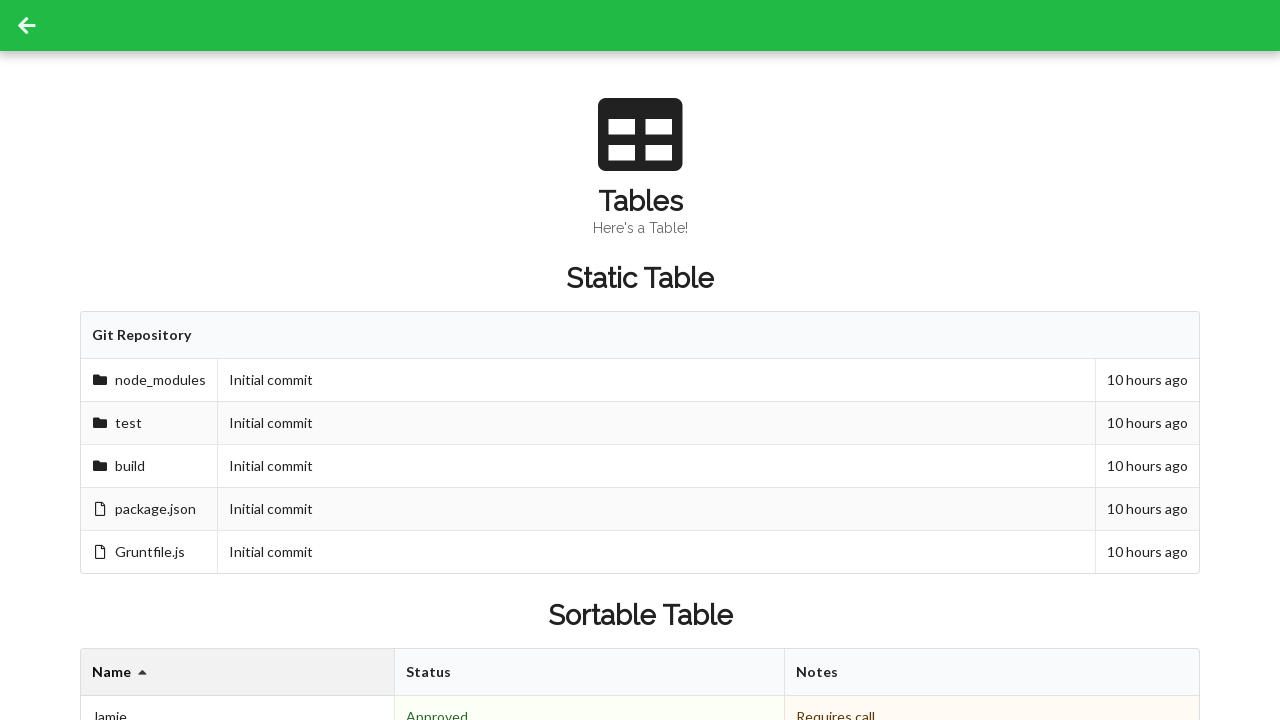

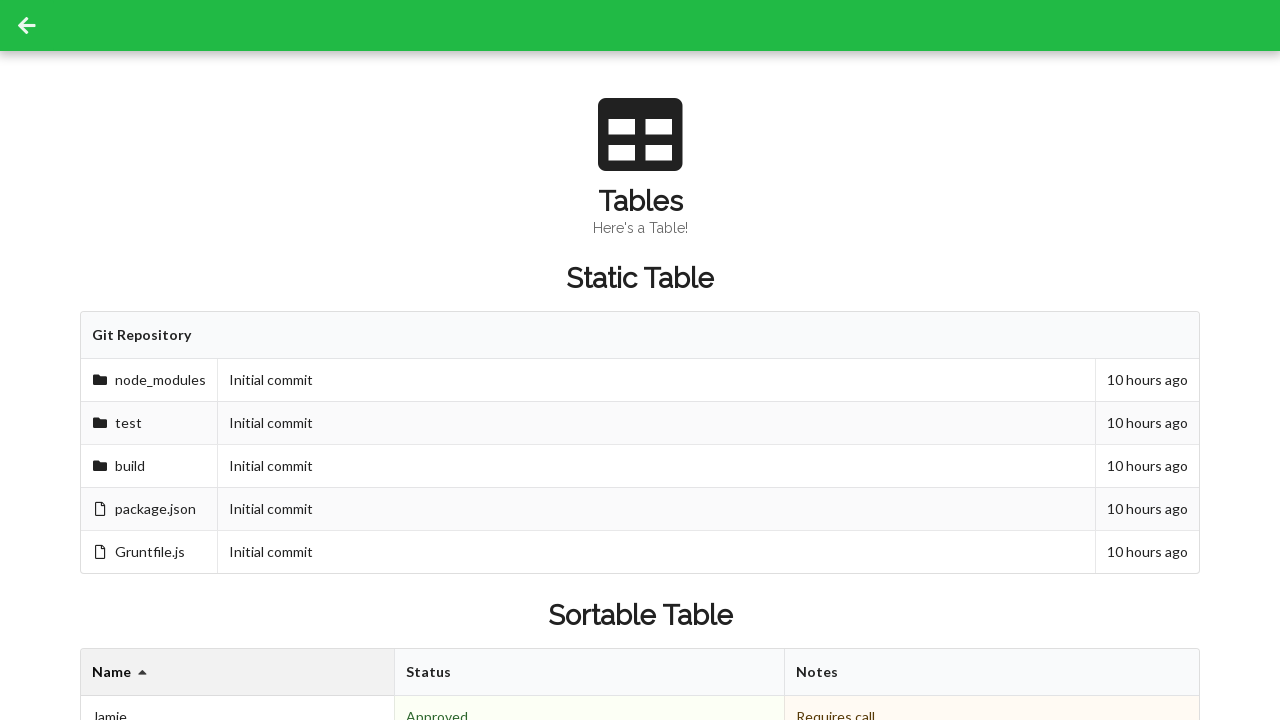